Navigates to a URL and takes a screenshot of the page after it loads

Starting URL: https://microsoft.com

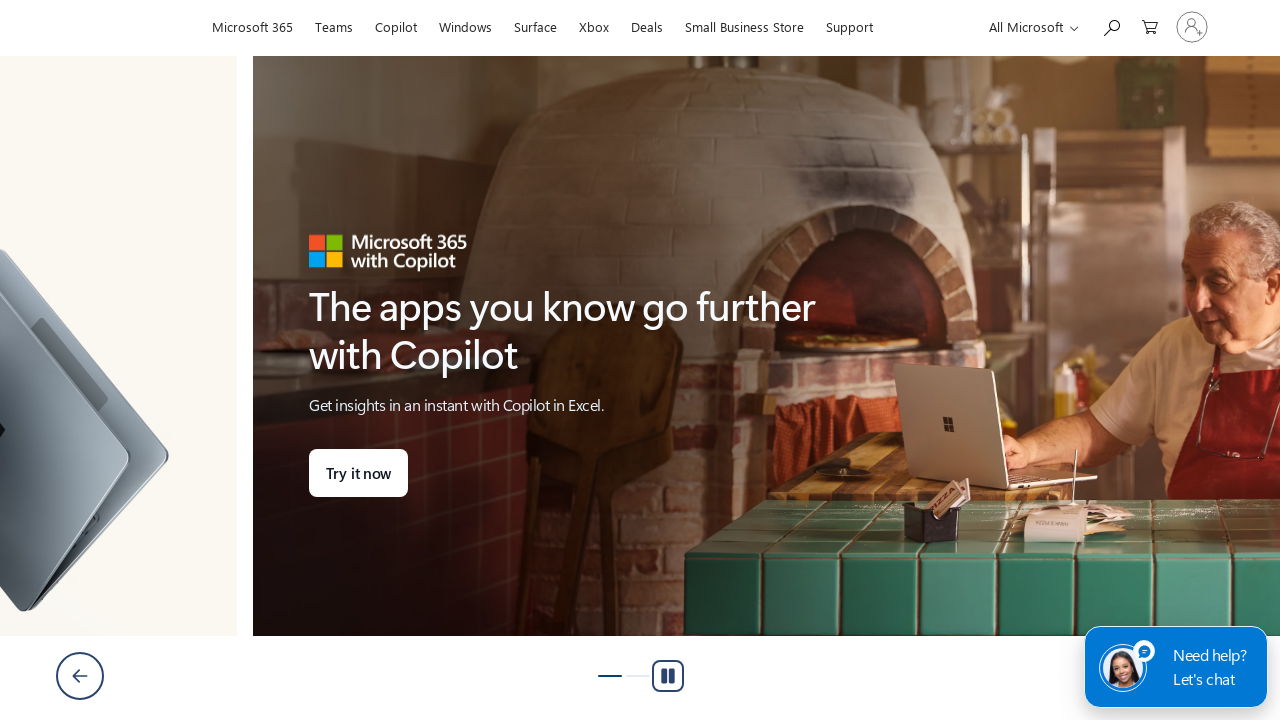

Page fully loaded
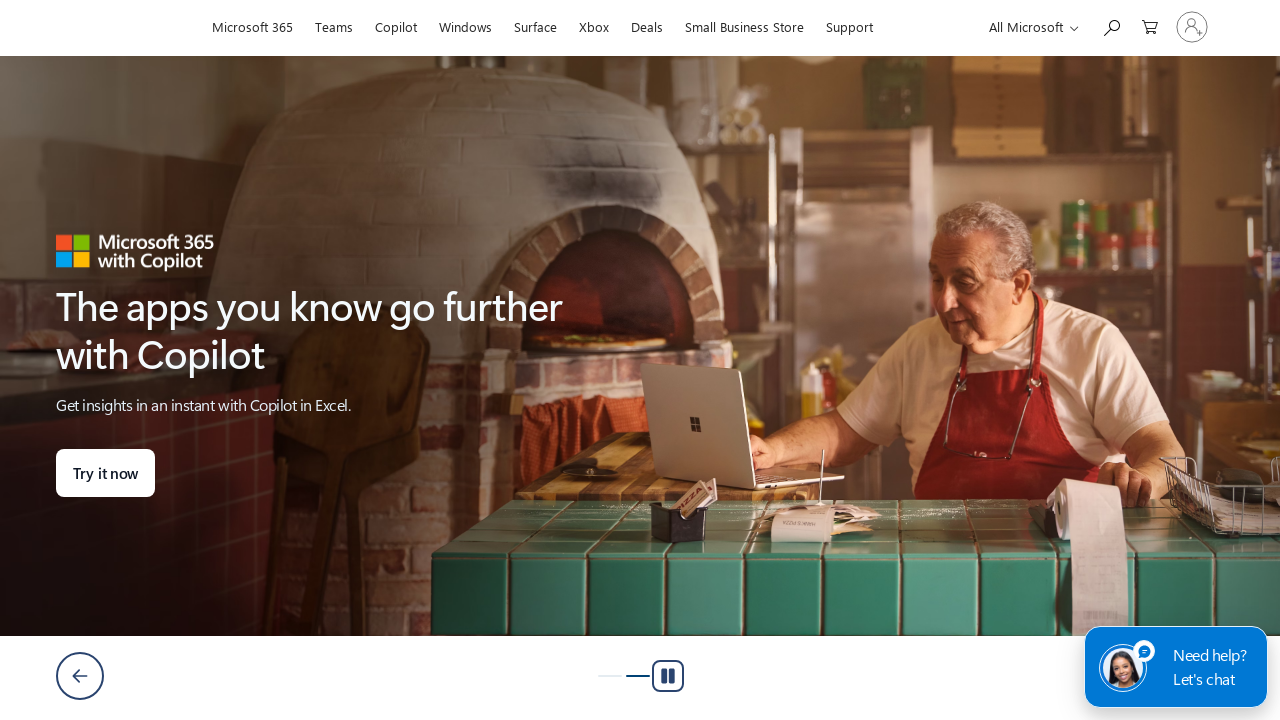

Waited 1 second for additional content to load
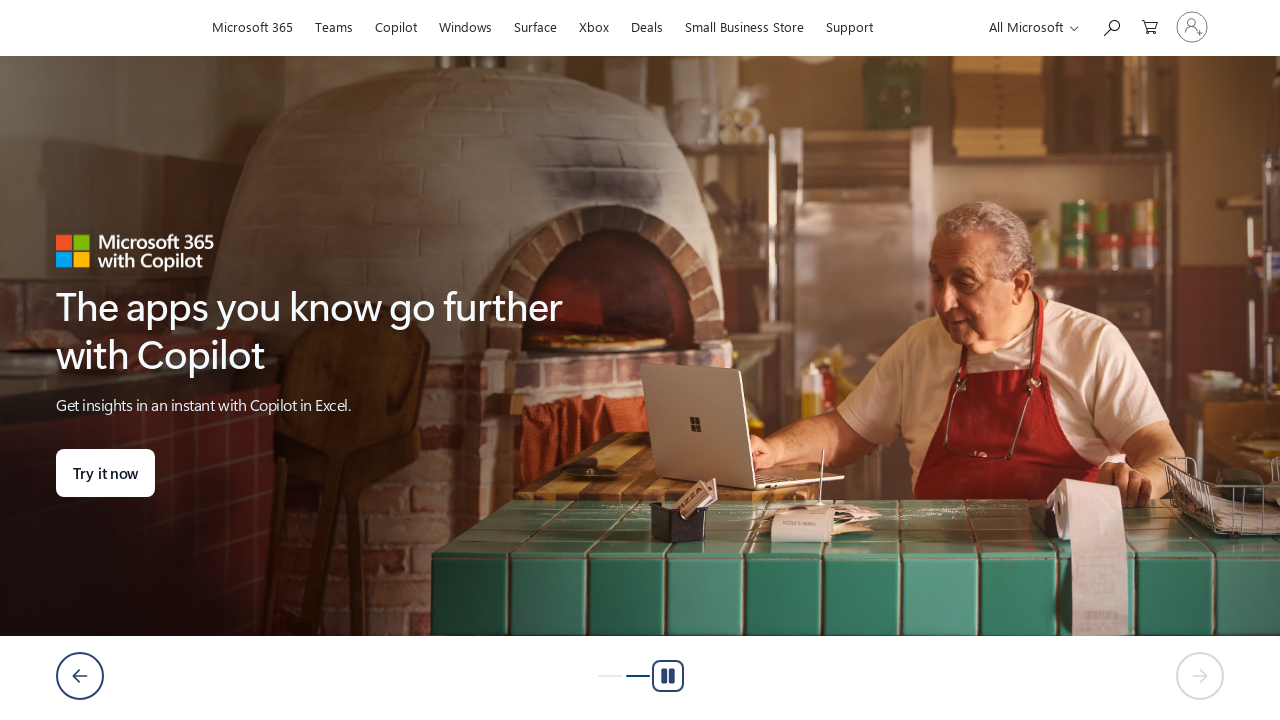

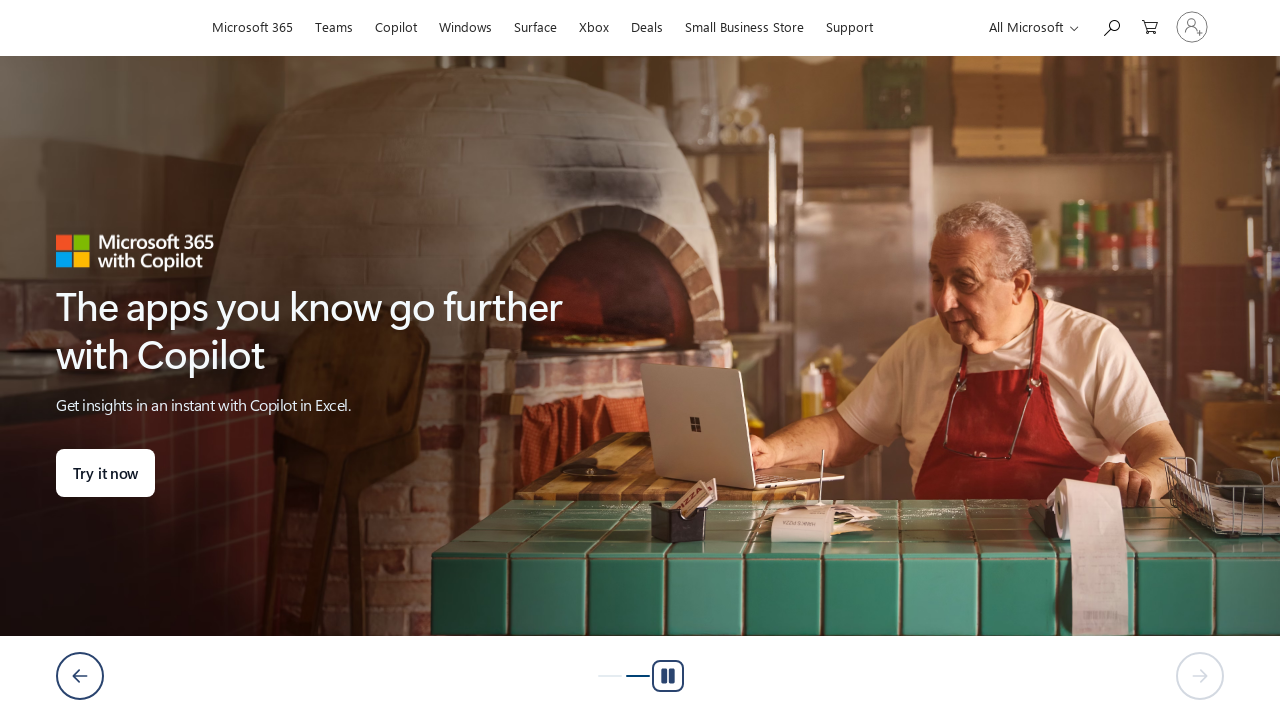